Navigates to the-internet.herokuapp.com, iterates through a list of links to find "Multiple Windows", and clicks on it to navigate to that example page.

Starting URL: https://the-internet.herokuapp.com/

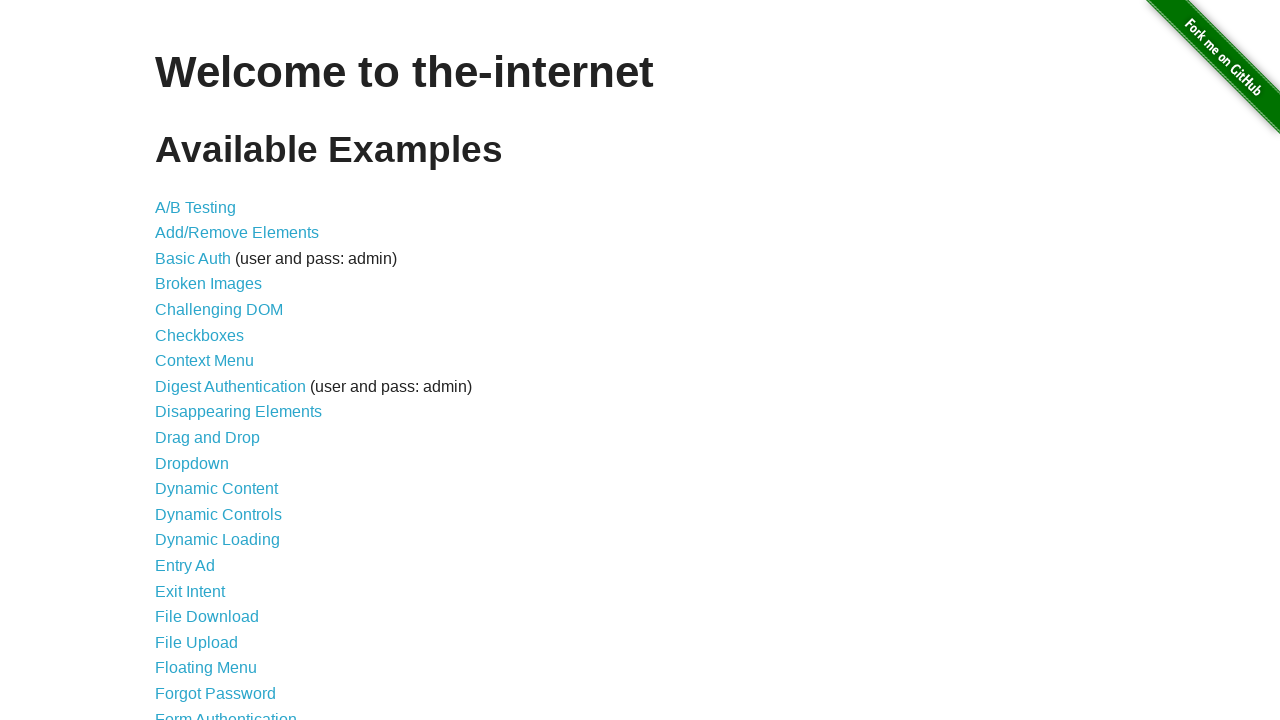

Waited for content list to load
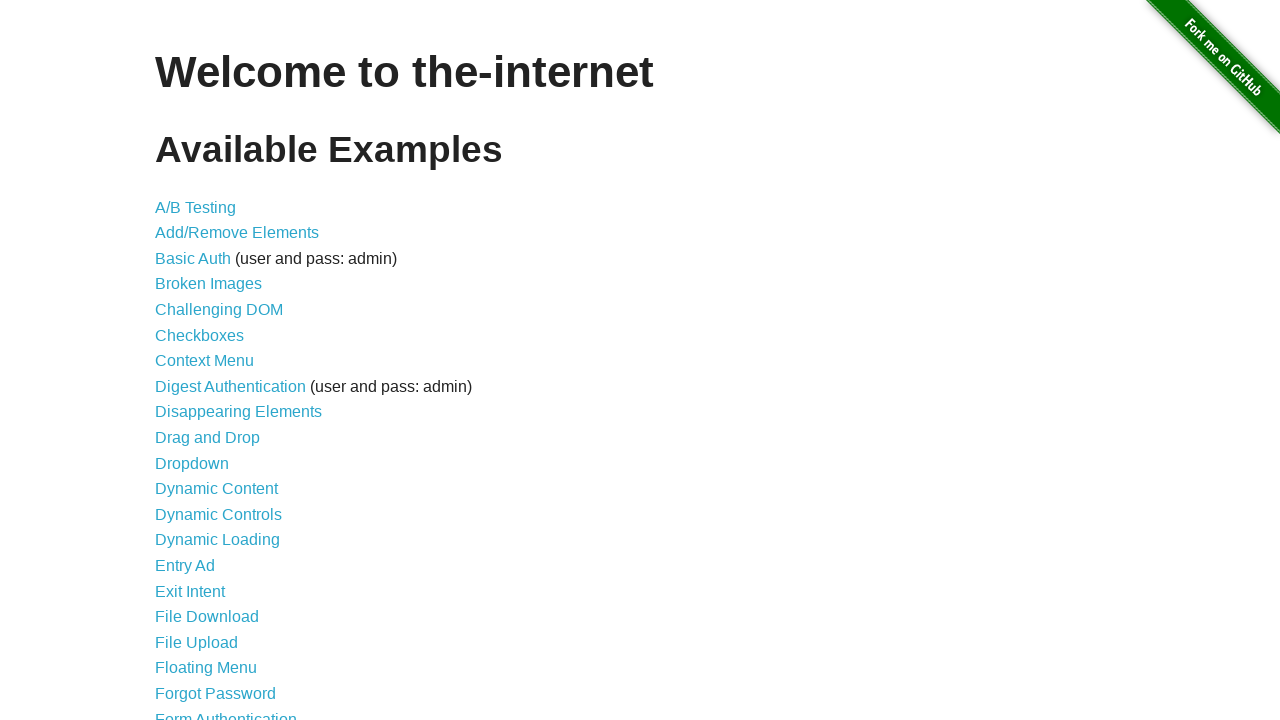

Retrieved all list items from content
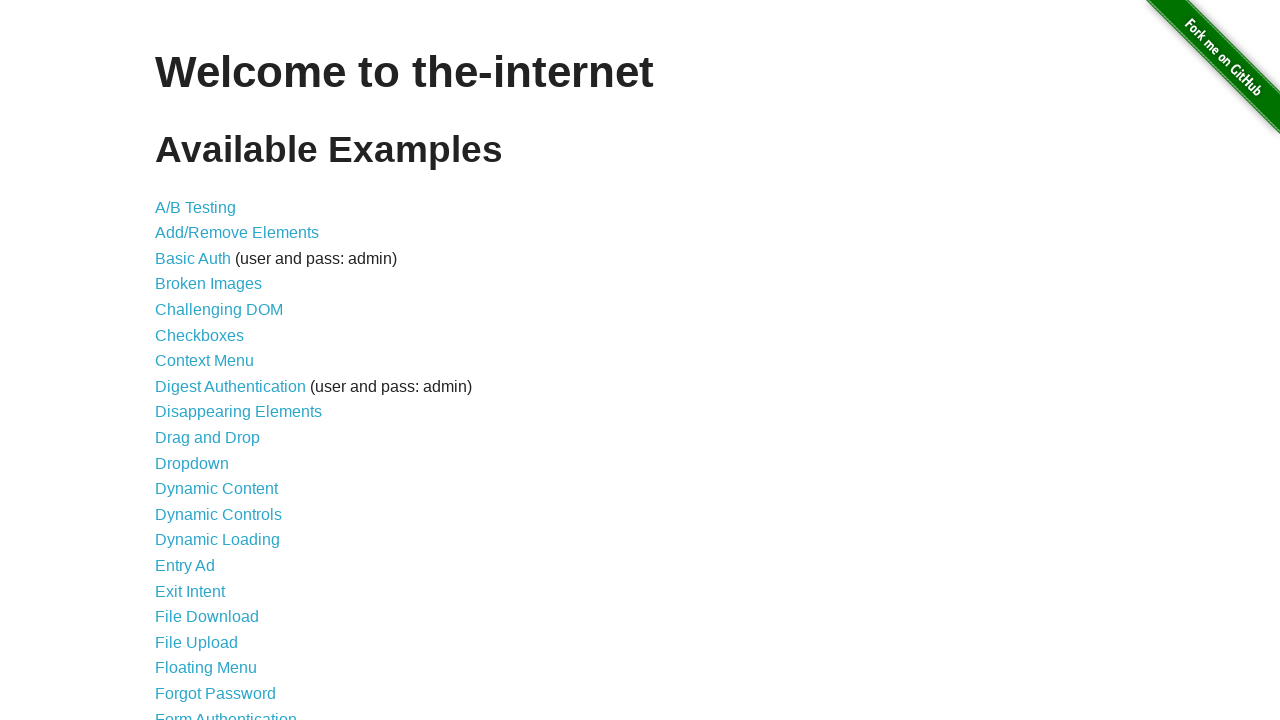

Found and clicked on 'Multiple Windows' link at (218, 369) on xpath=//div[@id='content']/ul/li/a >> nth=32
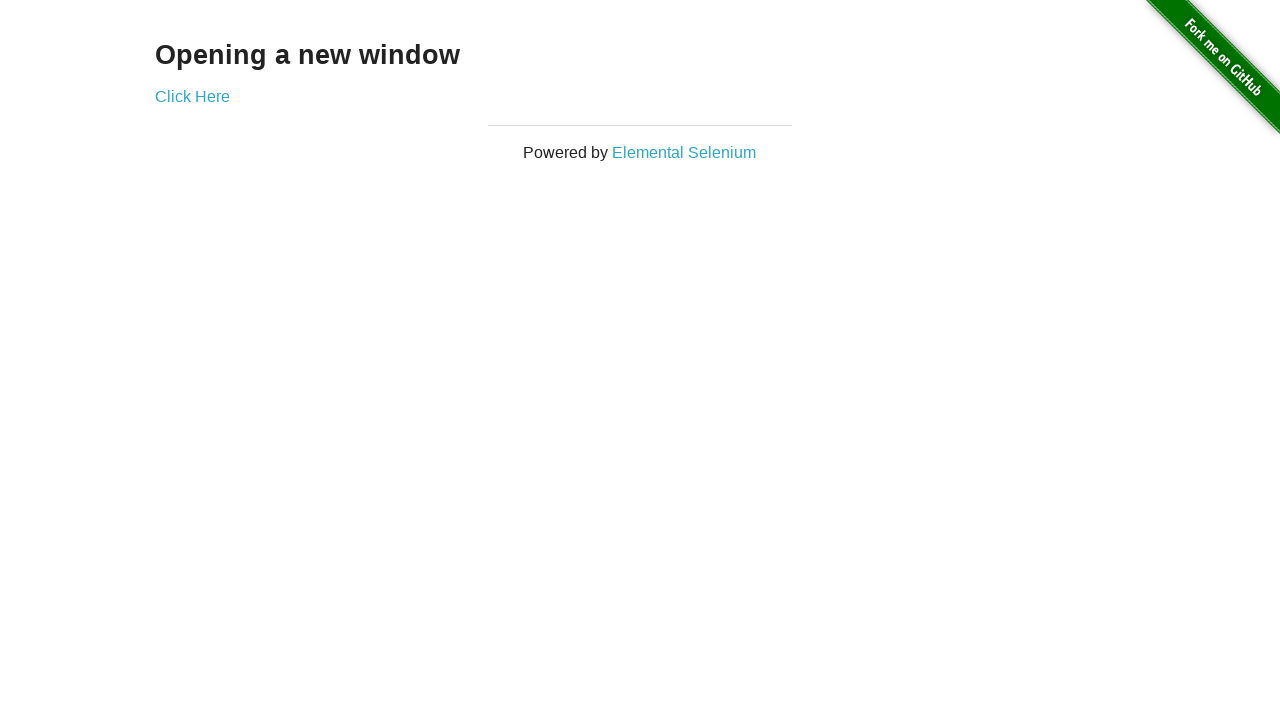

Multiple Windows page loaded successfully
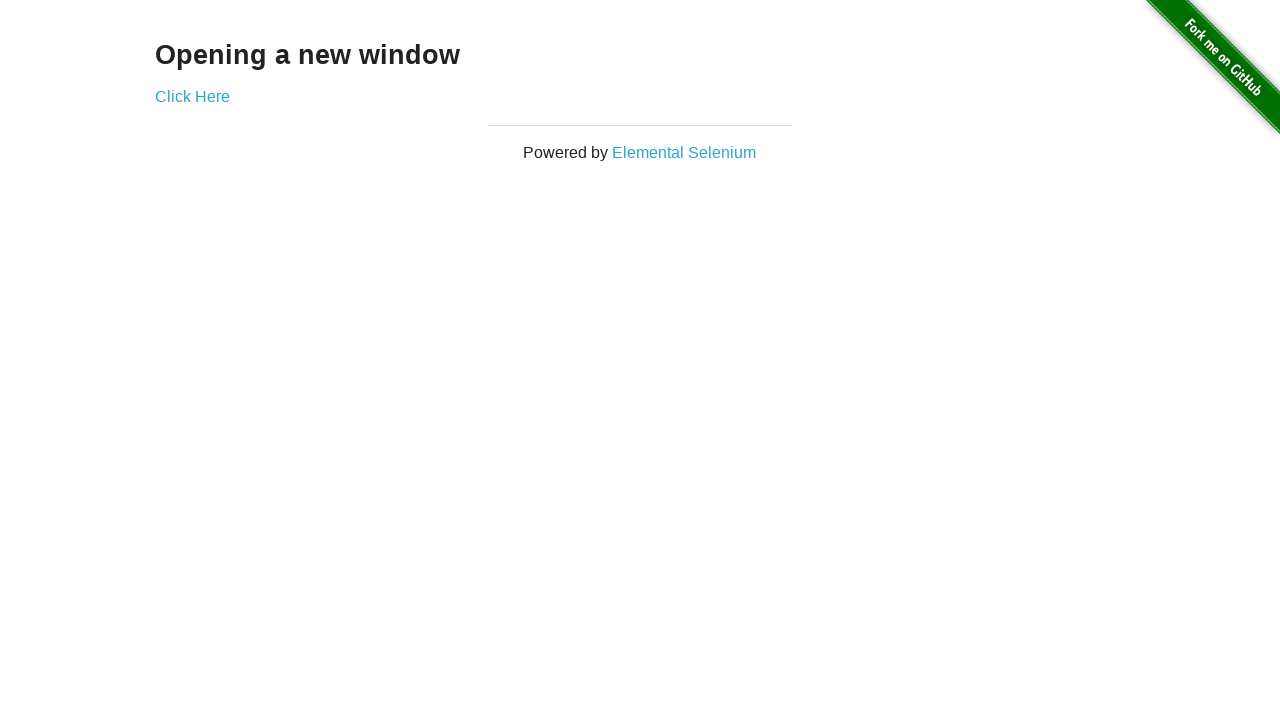

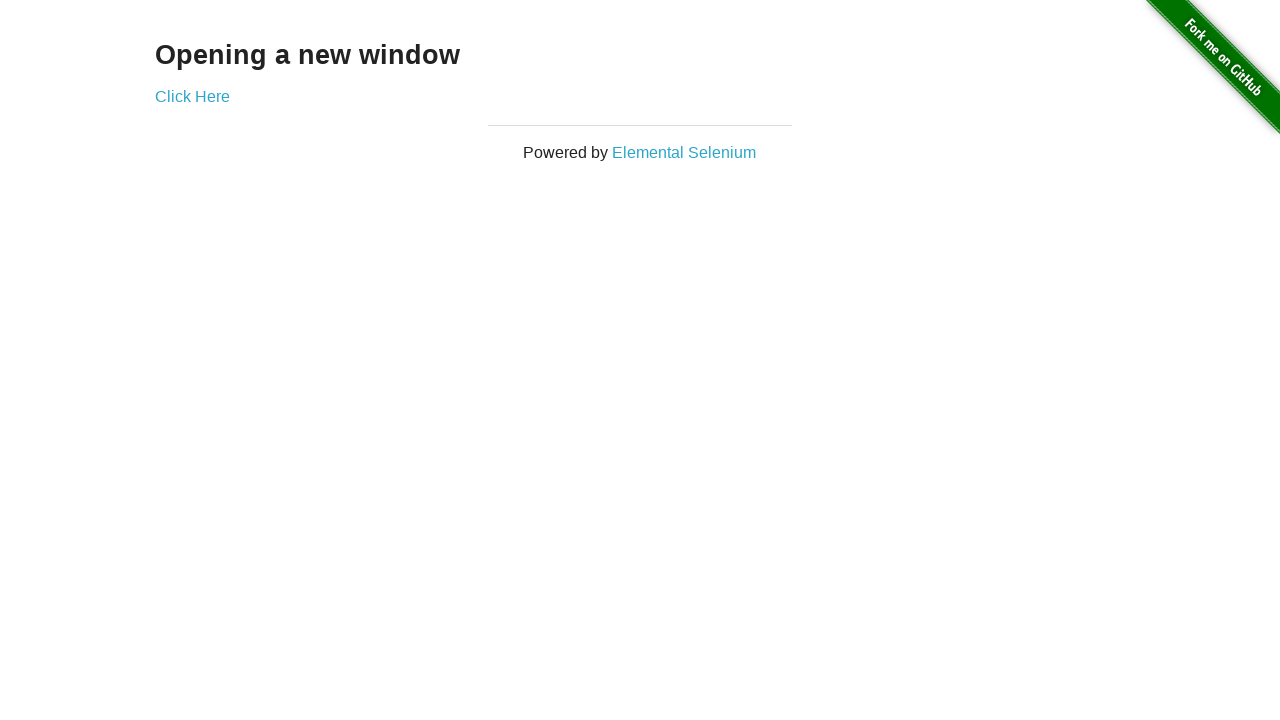